Tests dropdown selection by selecting Option 2 using its value attribute

Starting URL: https://the-internet.herokuapp.com/dropdown

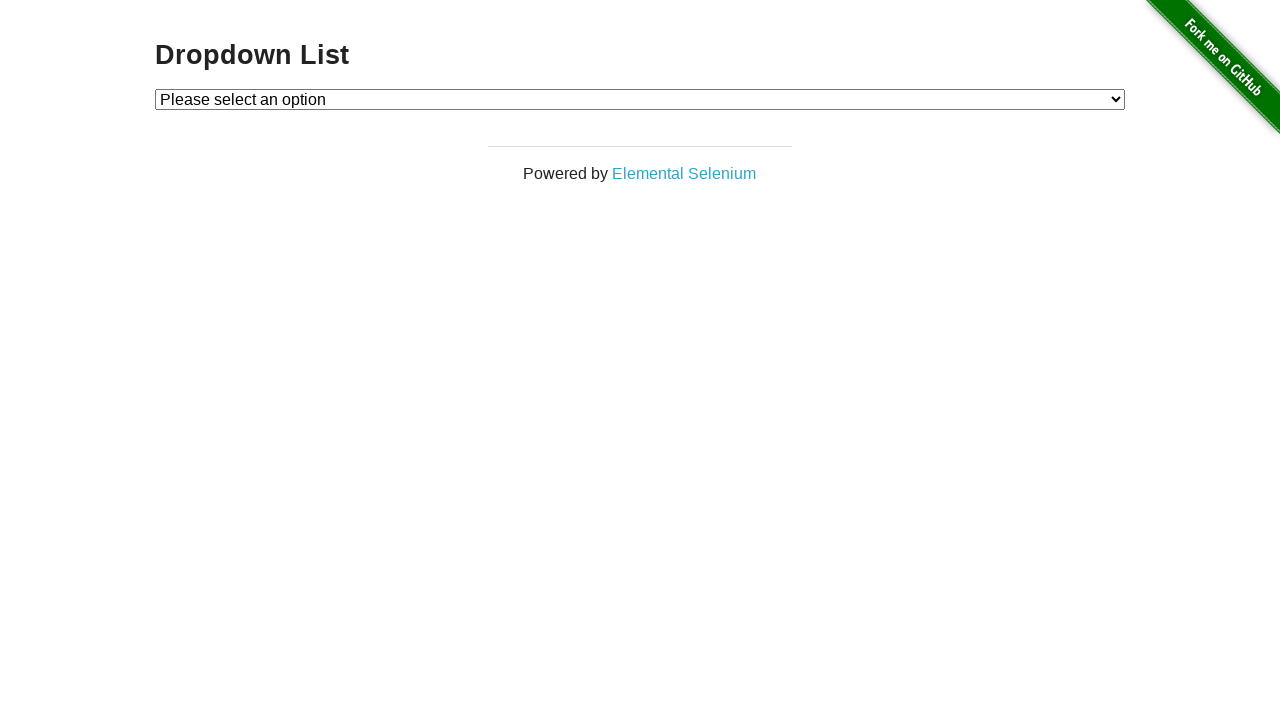

Navigated to dropdown page
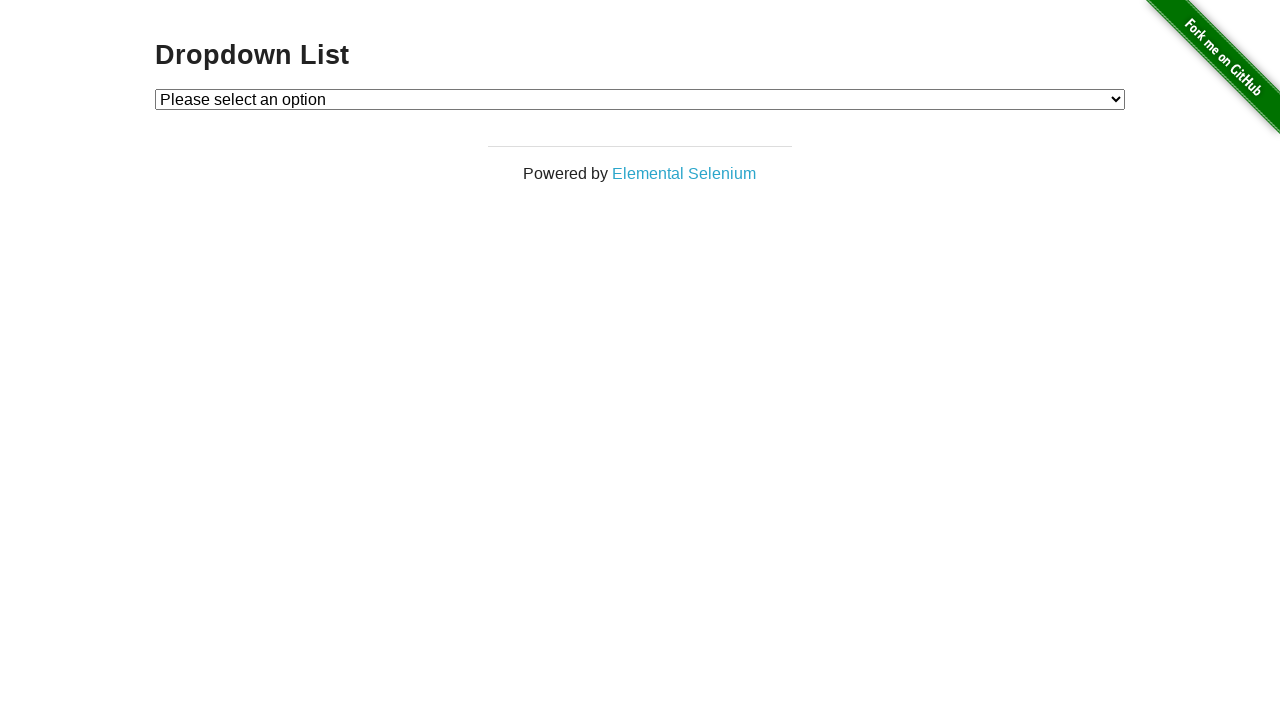

Selected Option 2 using value attribute on #dropdown
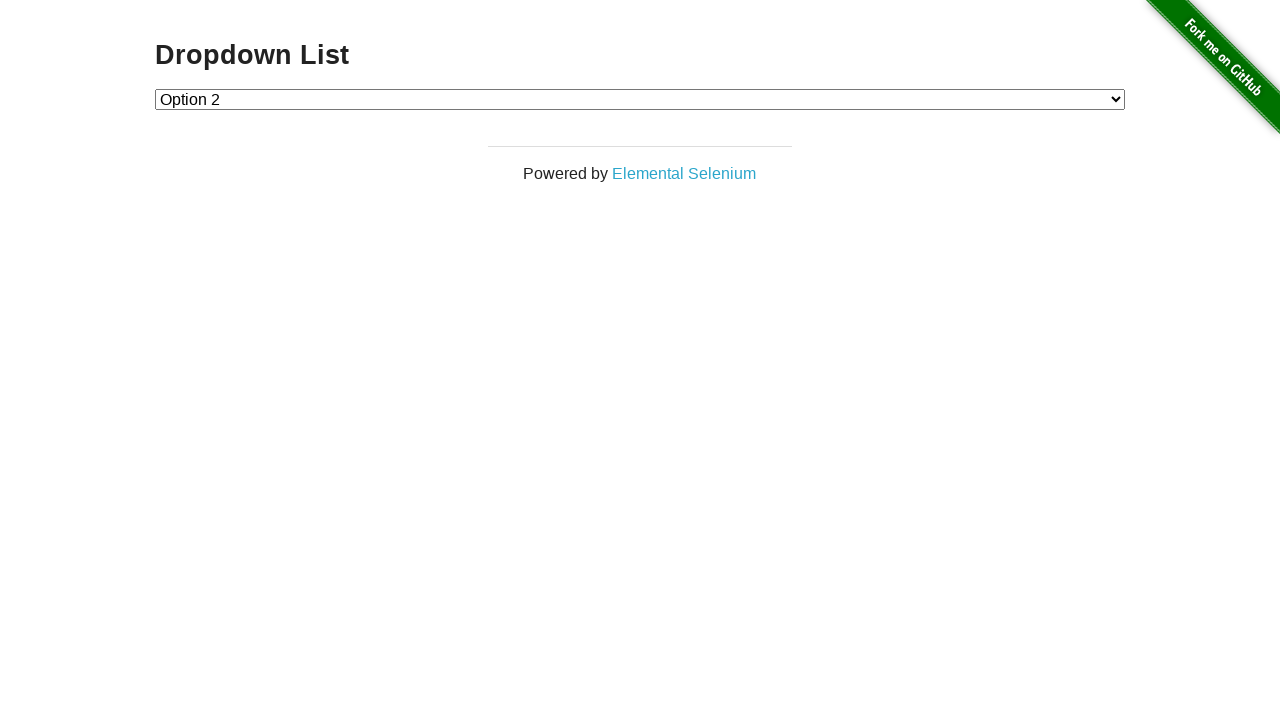

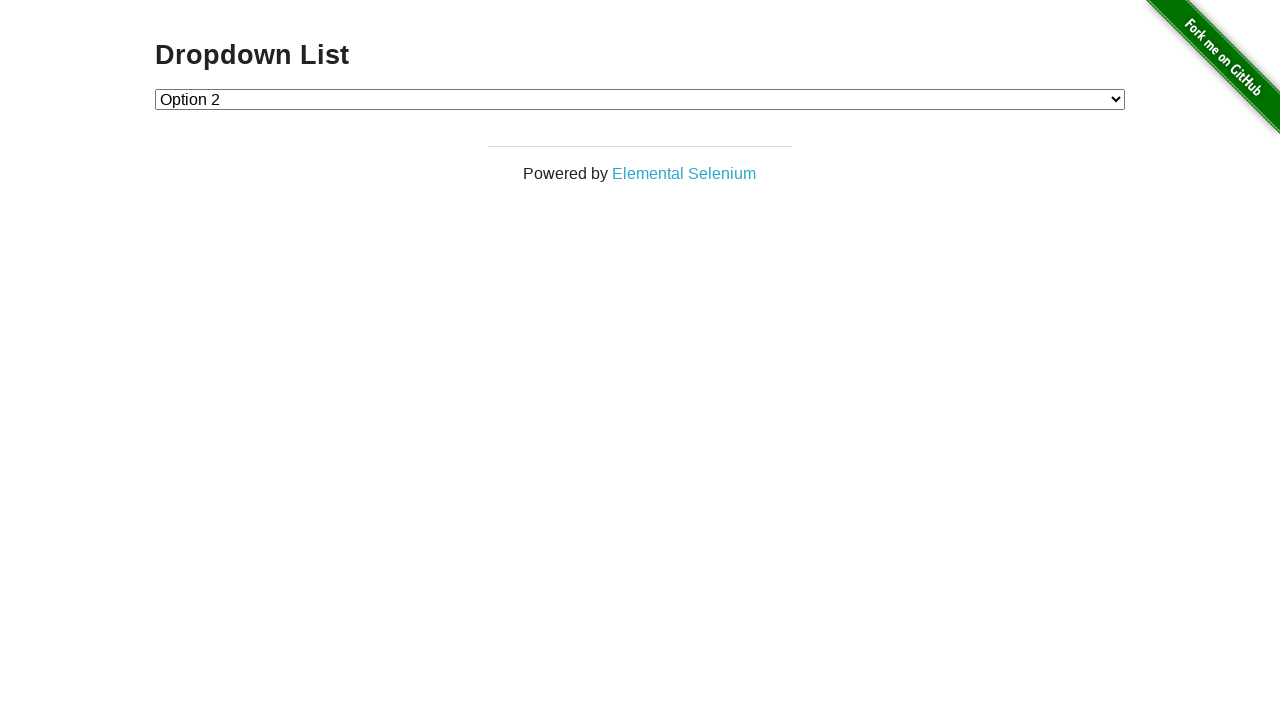